Tests add/remove elements functionality by clicking the add button 5 times to create delete buttons, then clicking all 5 delete buttons to remove them

Starting URL: https://the-internet.herokuapp.com/add_remove_elements/

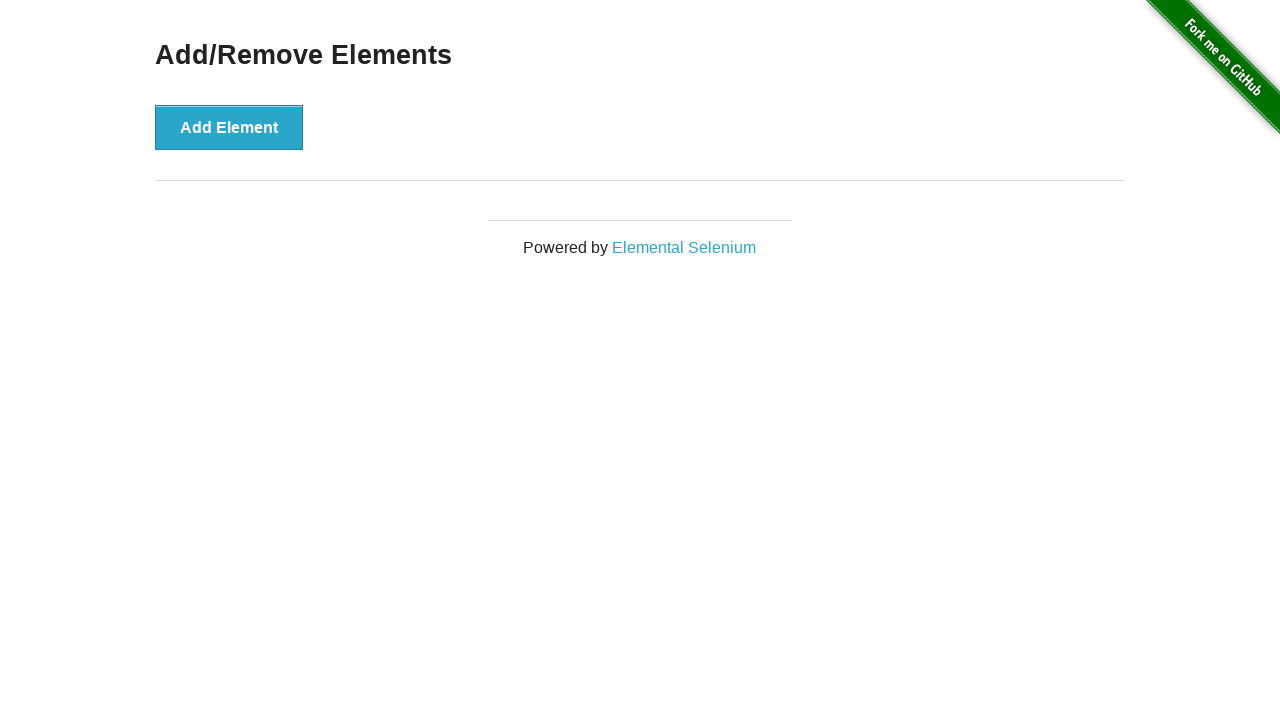

Navigated to add/remove elements page
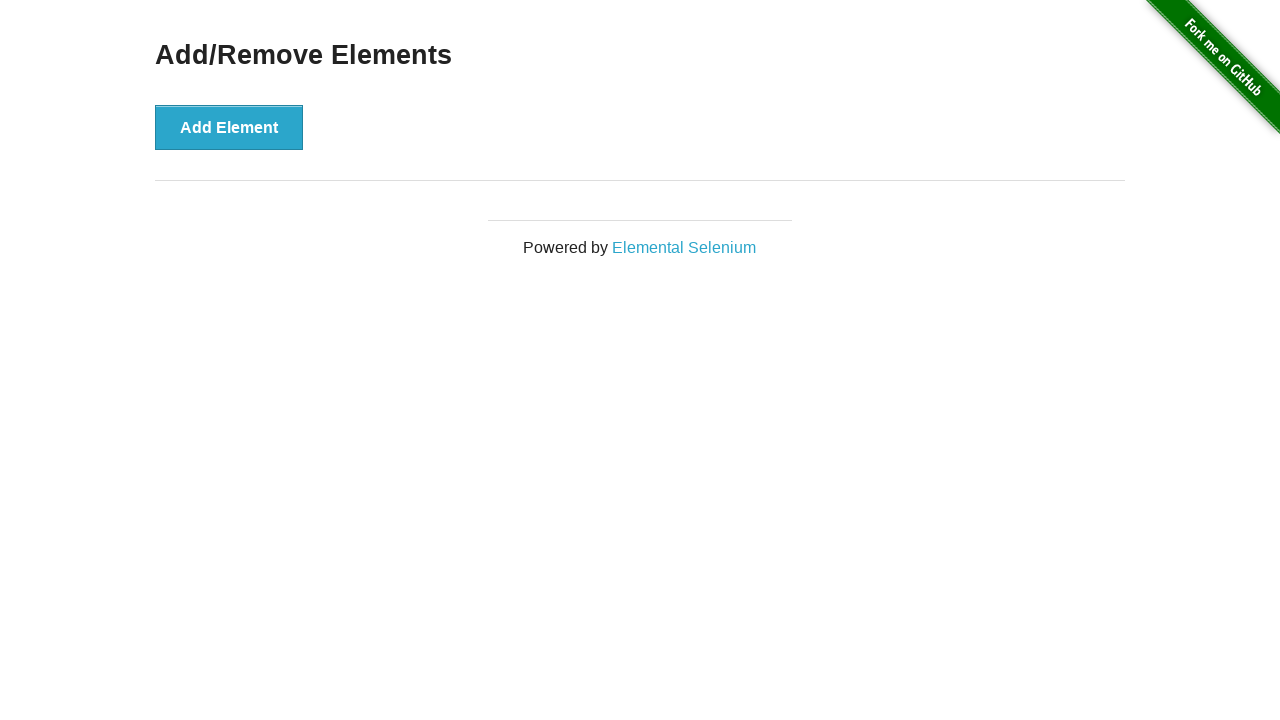

Clicked add button (iteration 1/5) at (229, 127) on xpath=//div[@class='example']/button
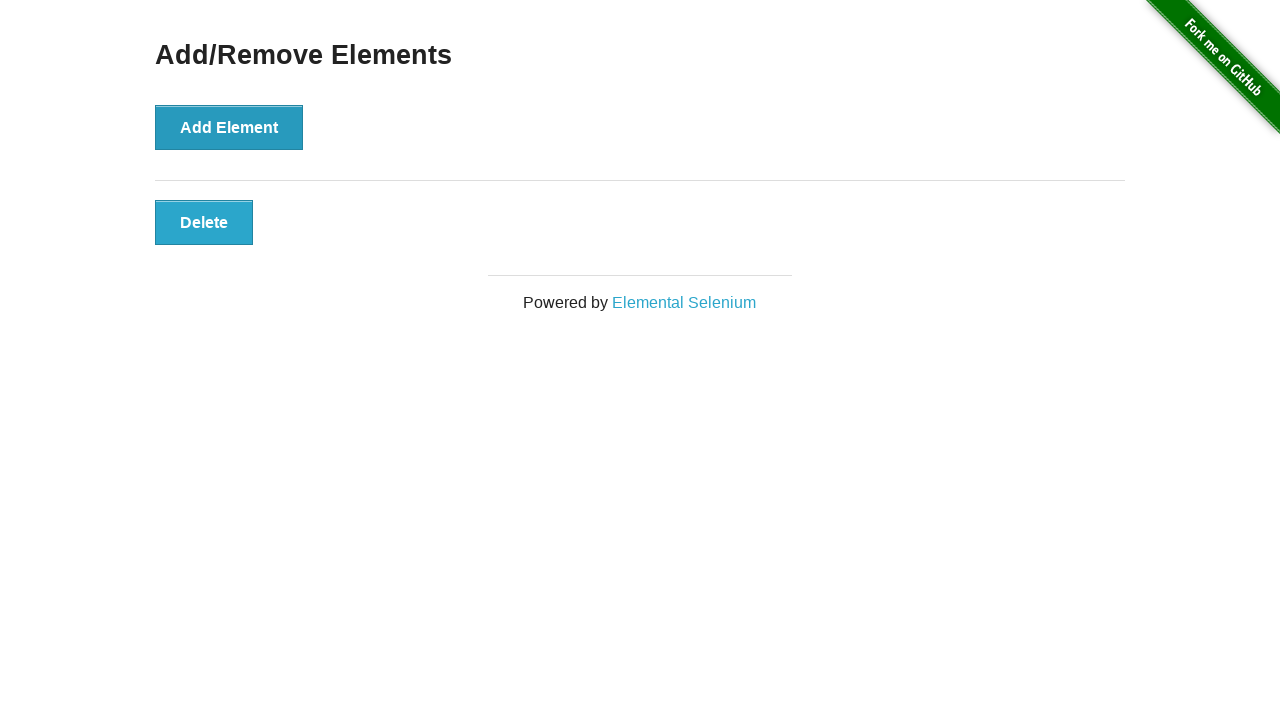

Clicked add button (iteration 2/5) at (229, 127) on xpath=//div[@class='example']/button
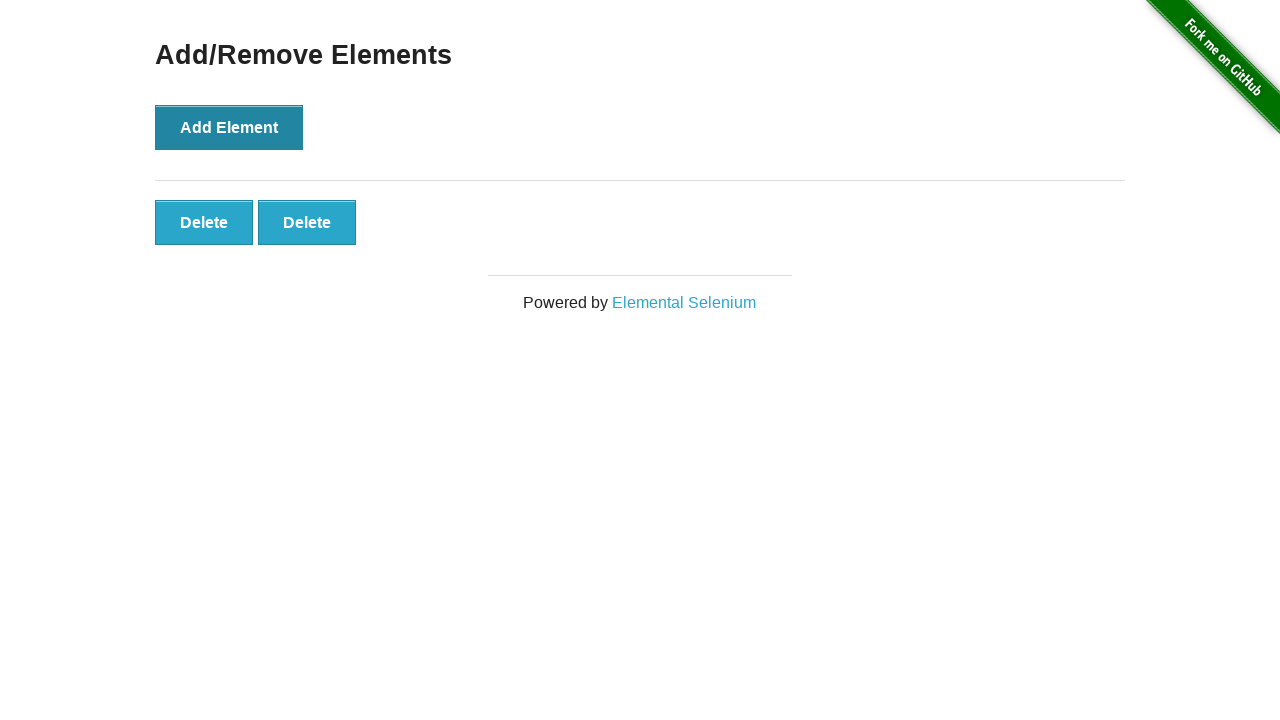

Clicked add button (iteration 3/5) at (229, 127) on xpath=//div[@class='example']/button
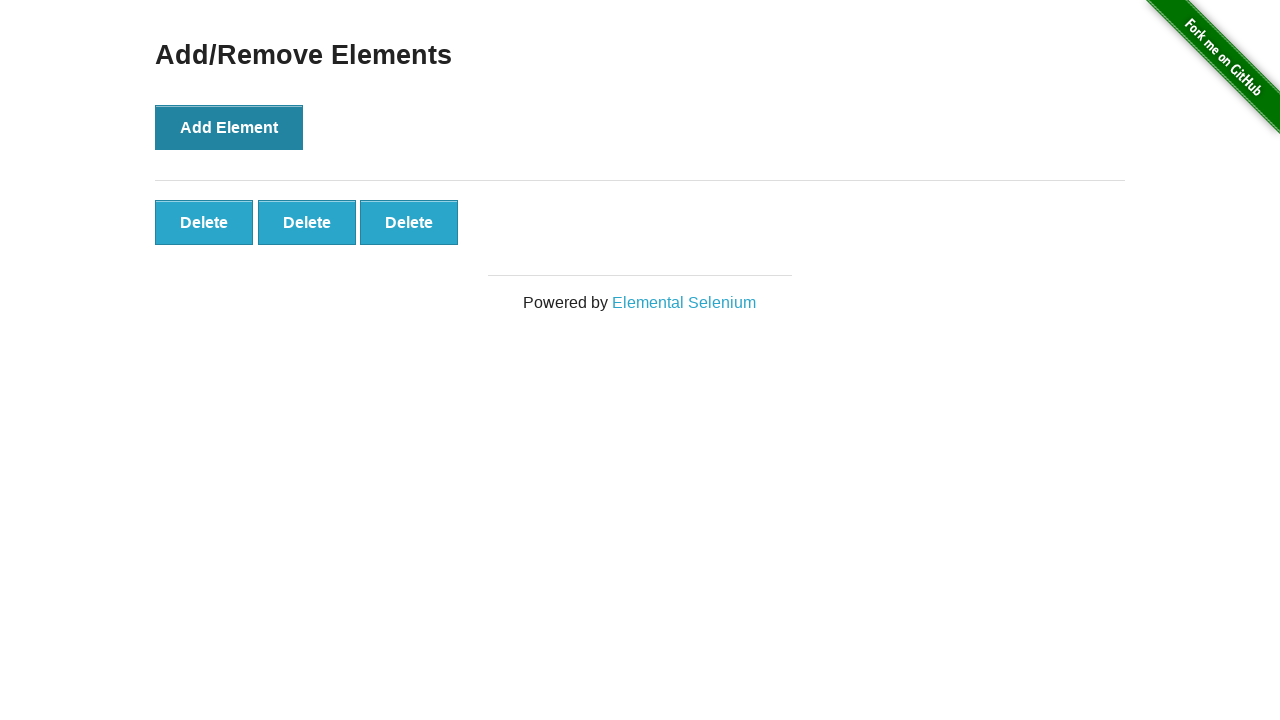

Clicked add button (iteration 4/5) at (229, 127) on xpath=//div[@class='example']/button
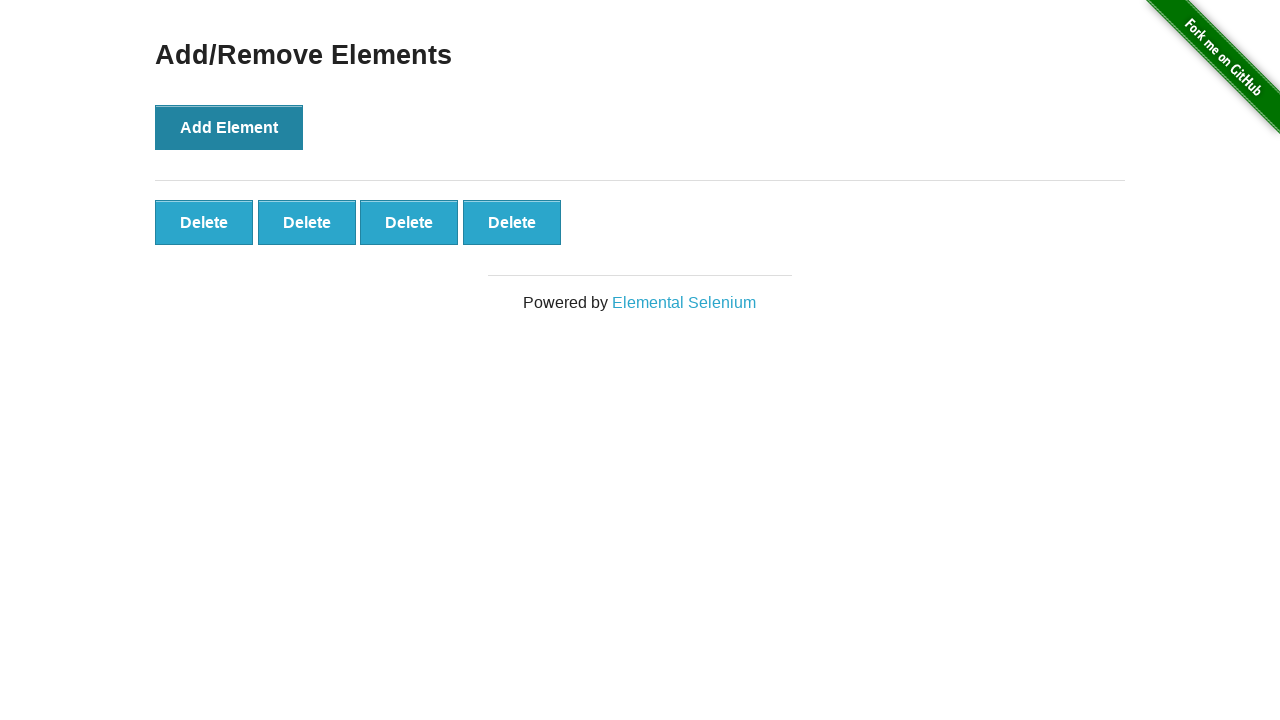

Clicked add button (iteration 5/5) at (229, 127) on xpath=//div[@class='example']/button
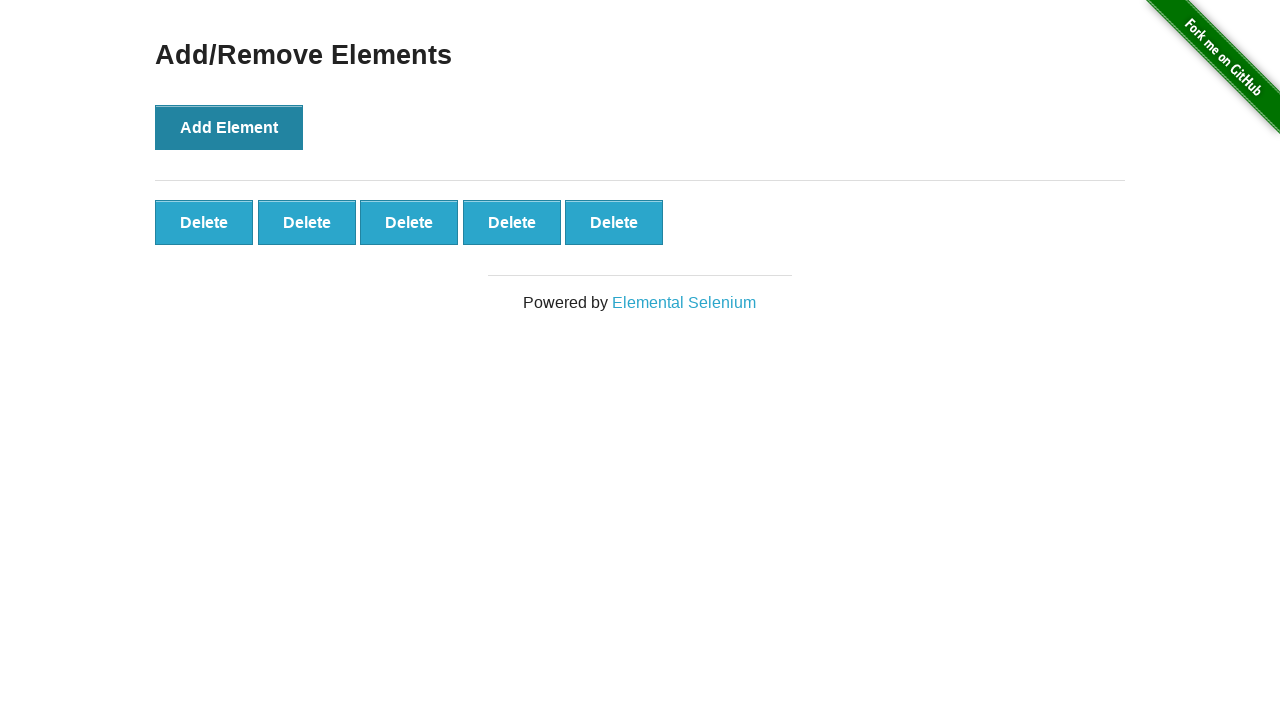

Delete buttons appeared after adding 5 elements
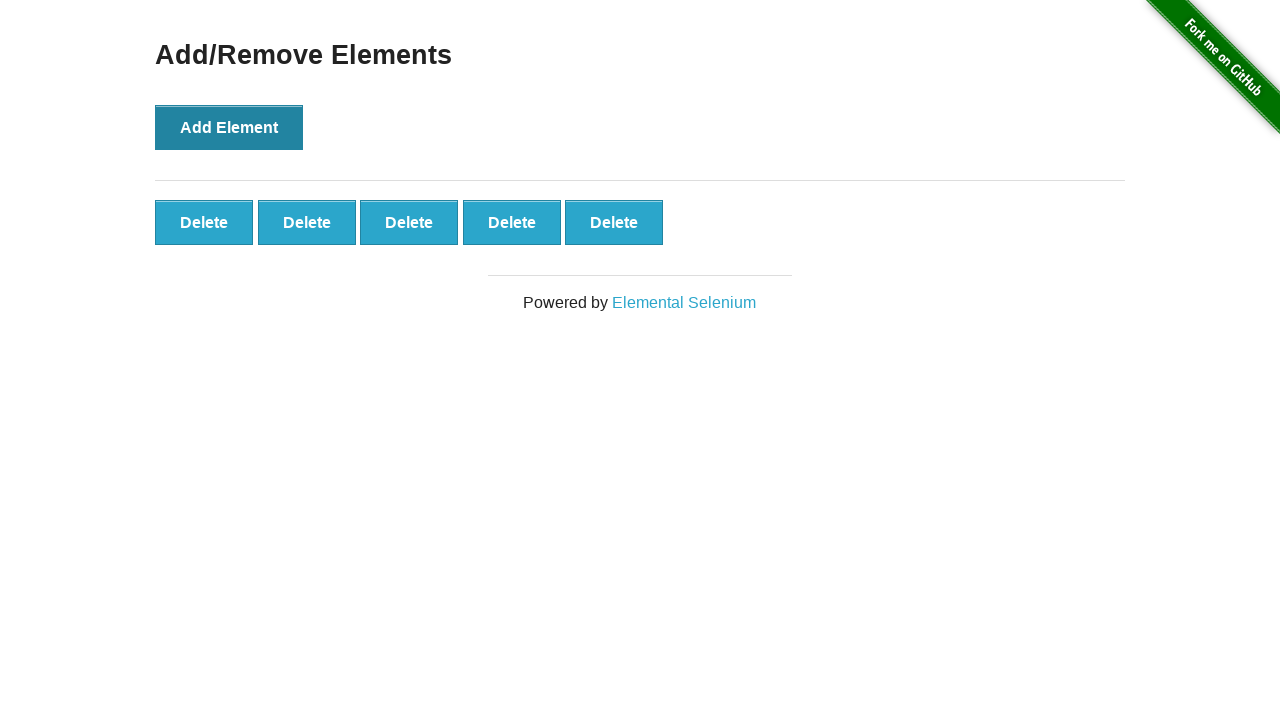

Clicked delete button to remove element (iteration 1/5) at (204, 222) on xpath=//div[@class='example']/div[@id='elements']/button[@onclick='deleteElement
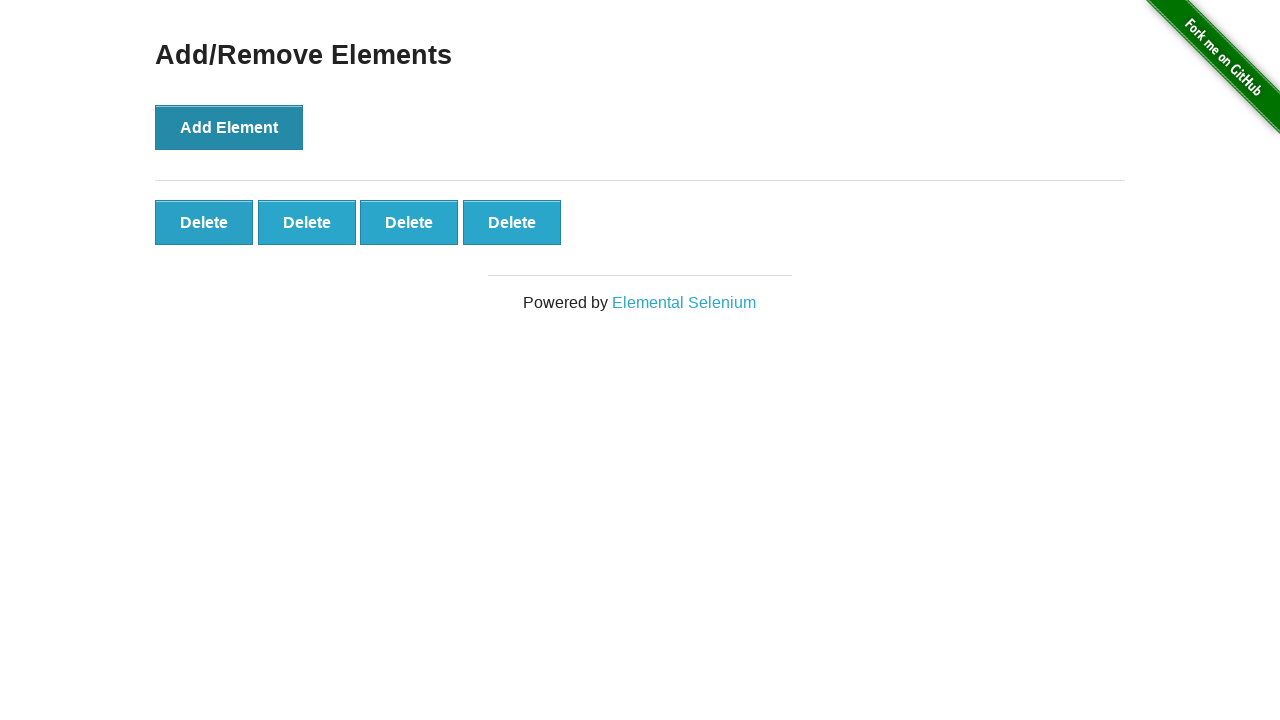

Clicked delete button to remove element (iteration 2/5) at (204, 222) on xpath=//div[@class='example']/div[@id='elements']/button[@onclick='deleteElement
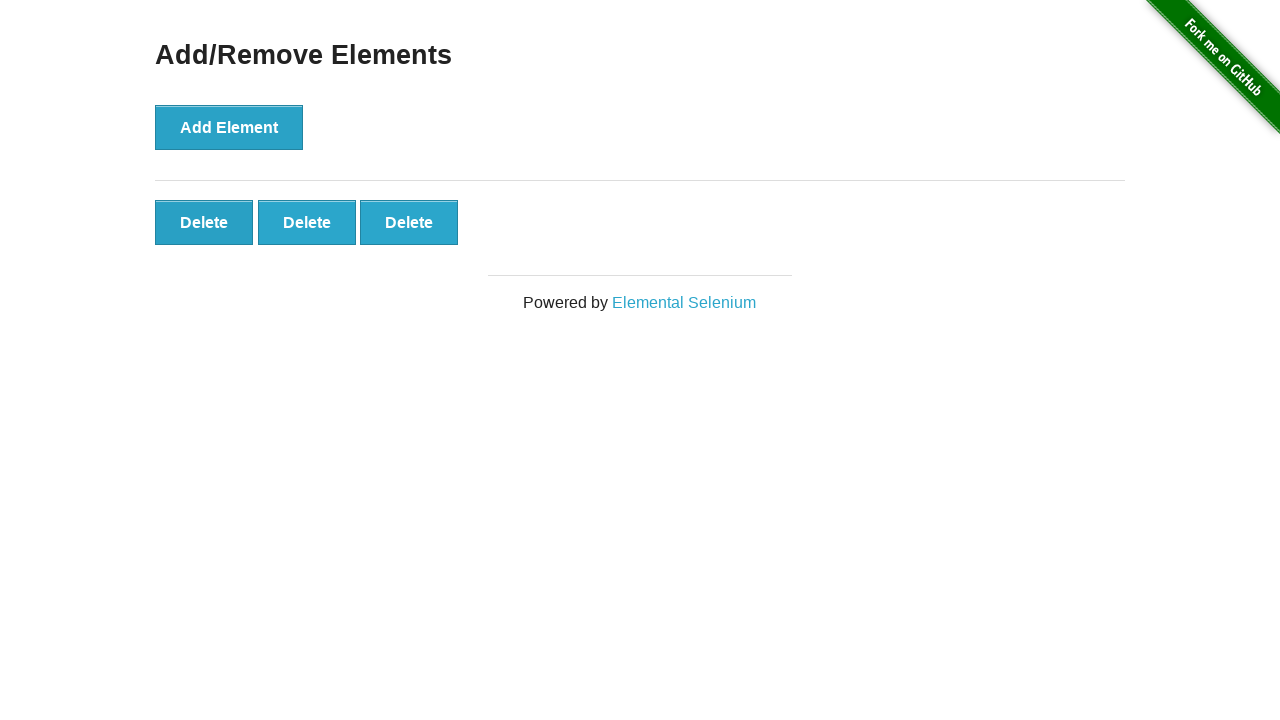

Clicked delete button to remove element (iteration 3/5) at (204, 222) on xpath=//div[@class='example']/div[@id='elements']/button[@onclick='deleteElement
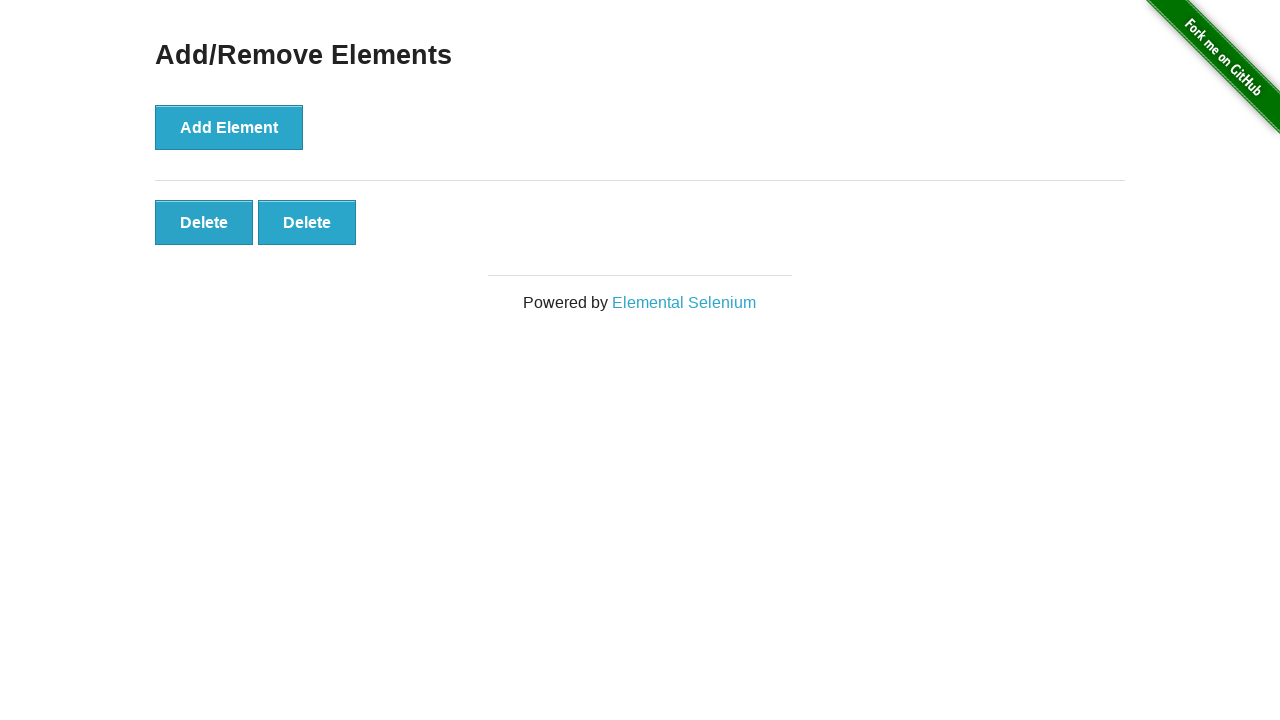

Clicked delete button to remove element (iteration 4/5) at (204, 222) on xpath=//div[@class='example']/div[@id='elements']/button[@onclick='deleteElement
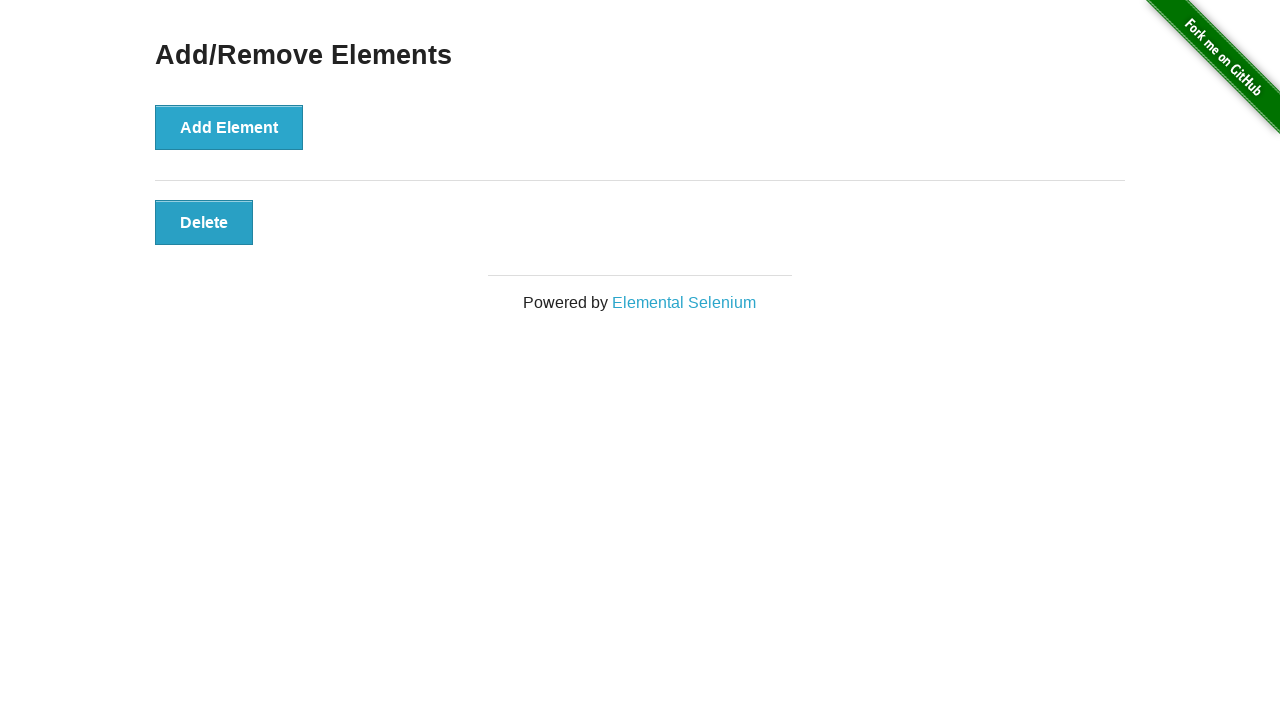

Clicked delete button to remove element (iteration 5/5) at (204, 222) on xpath=//div[@class='example']/div[@id='elements']/button[@onclick='deleteElement
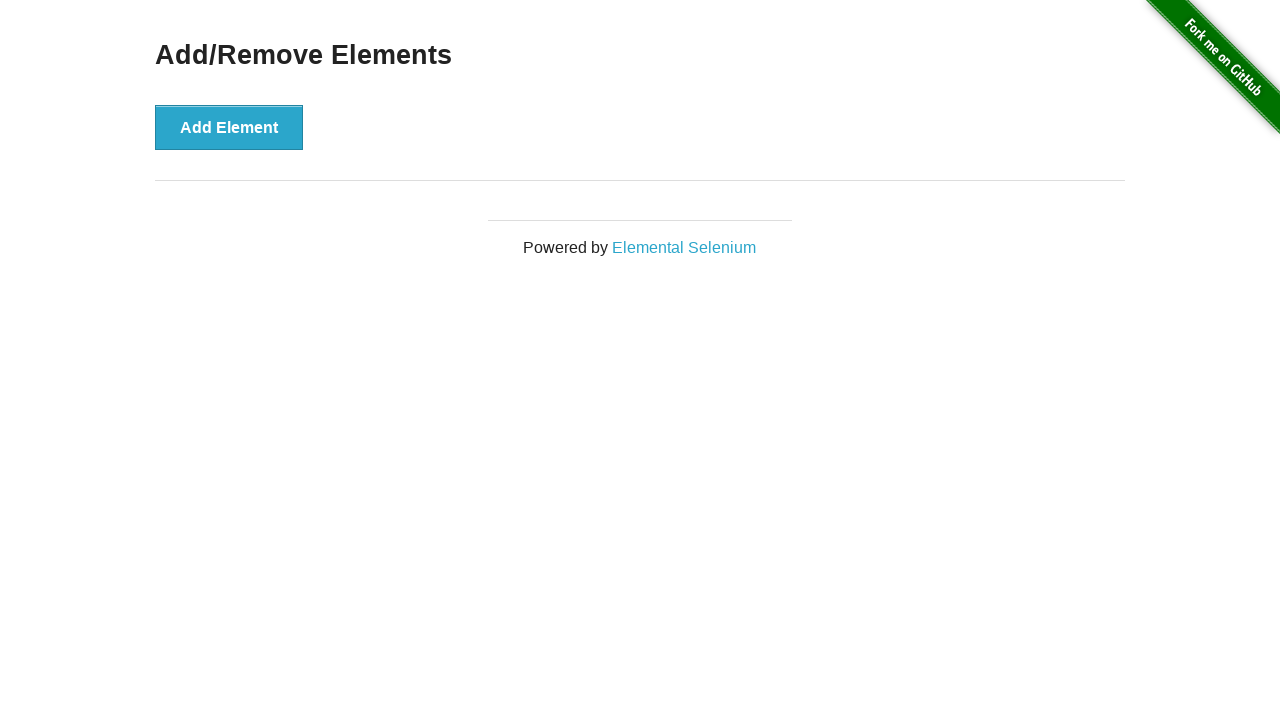

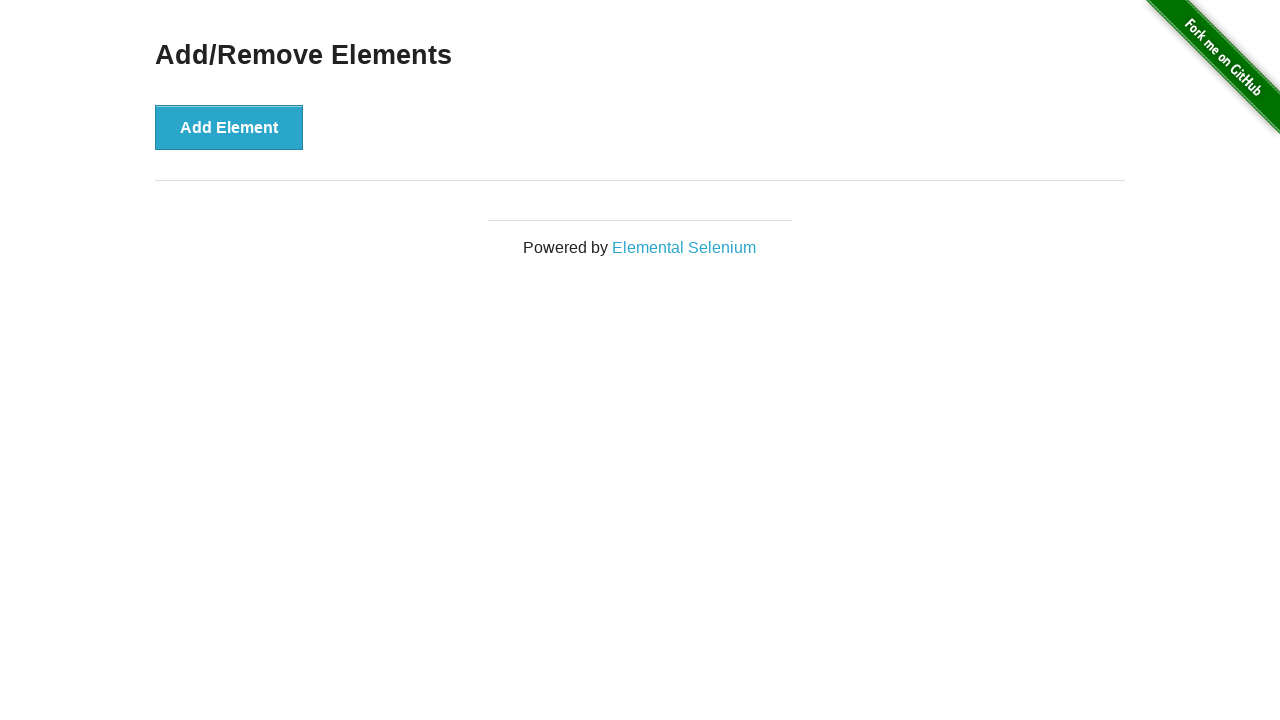